Tests form interactions on a practice page by clicking a checkbox, selecting a matching option from a dropdown, entering the value in a text field, and triggering an alert to verify the input.

Starting URL: http://qaclickacademy.com/practice.php

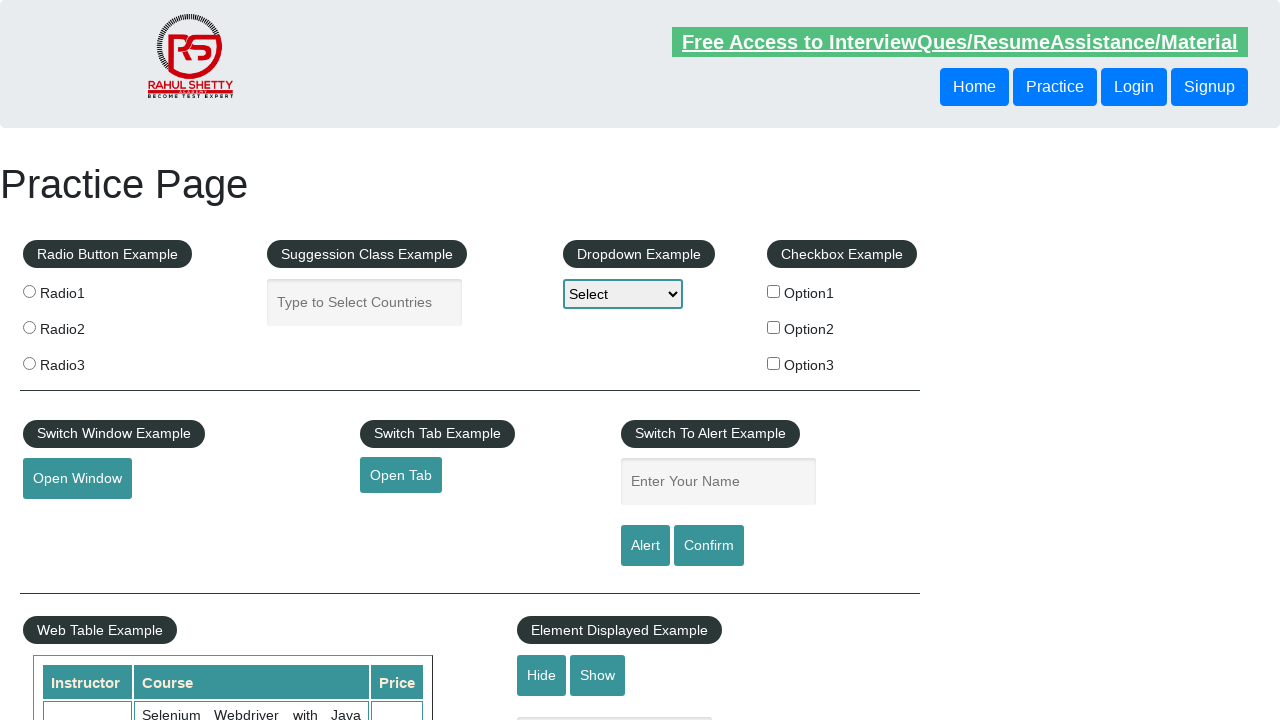

Clicked the second checkbox in the checkbox example section at (774, 327) on xpath=//*[@id='checkbox-example']/fieldset/label[2]/input
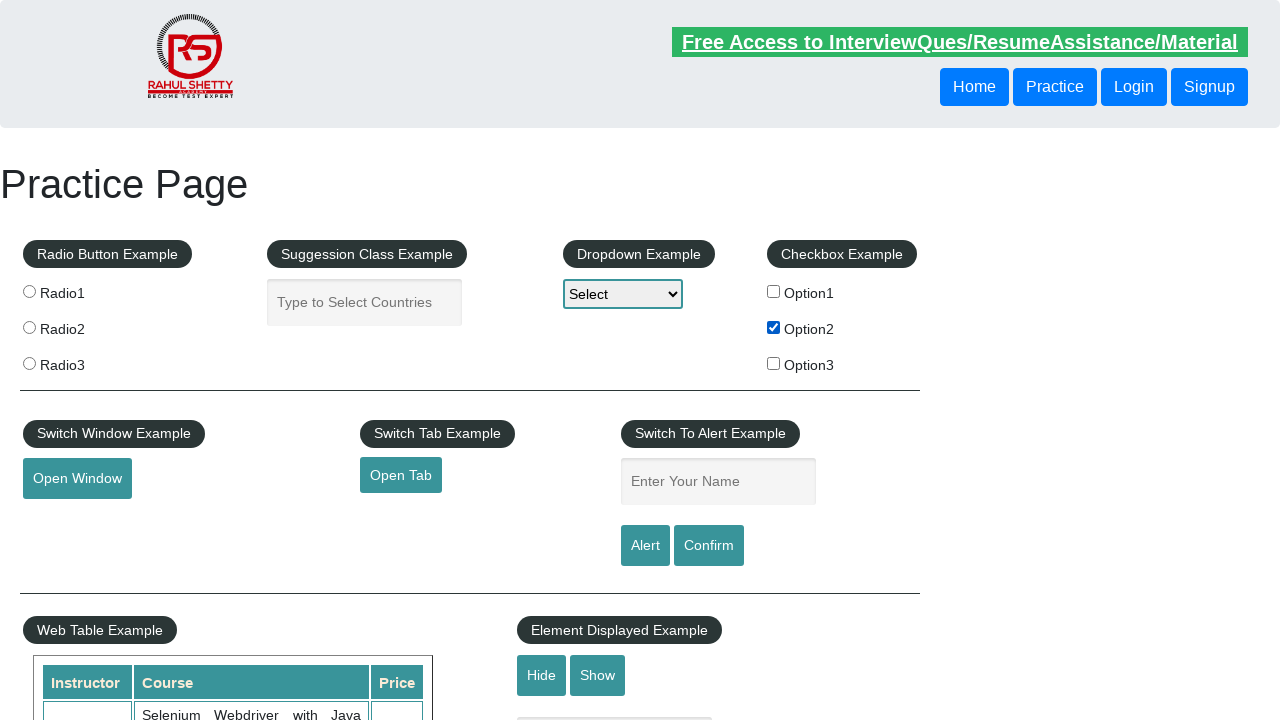

Retrieved checkbox label text: 'Option2'
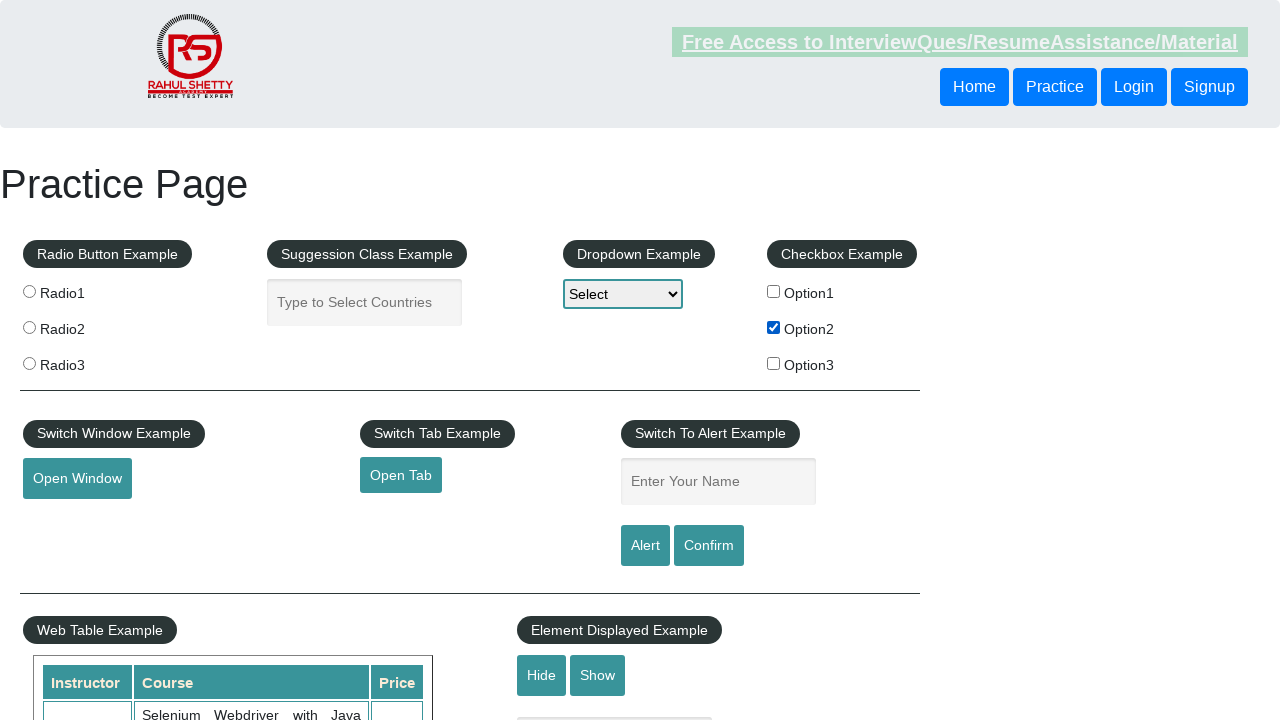

Selected matching option 'Option2' from dropdown on #dropdown-class-example
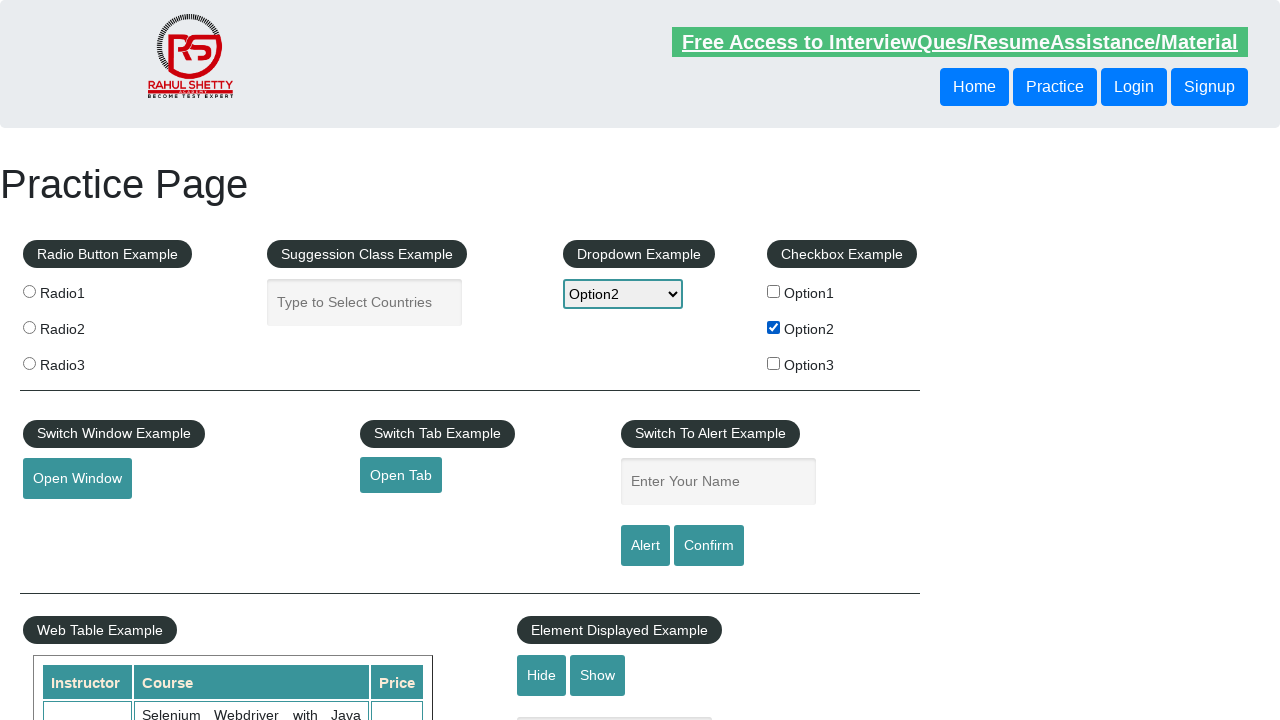

Filled name field with 'Option2' on input[name='enter-name']
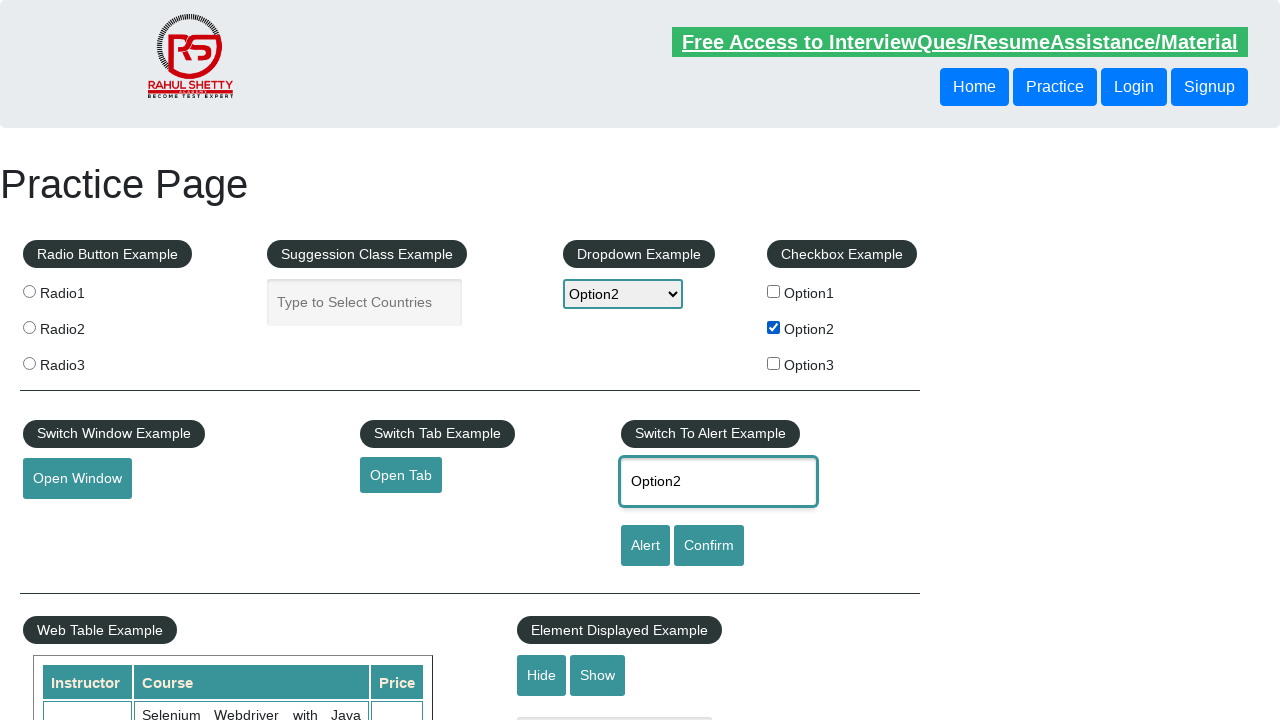

Clicked the alert button to trigger form submission alert at (645, 546) on #alertbtn
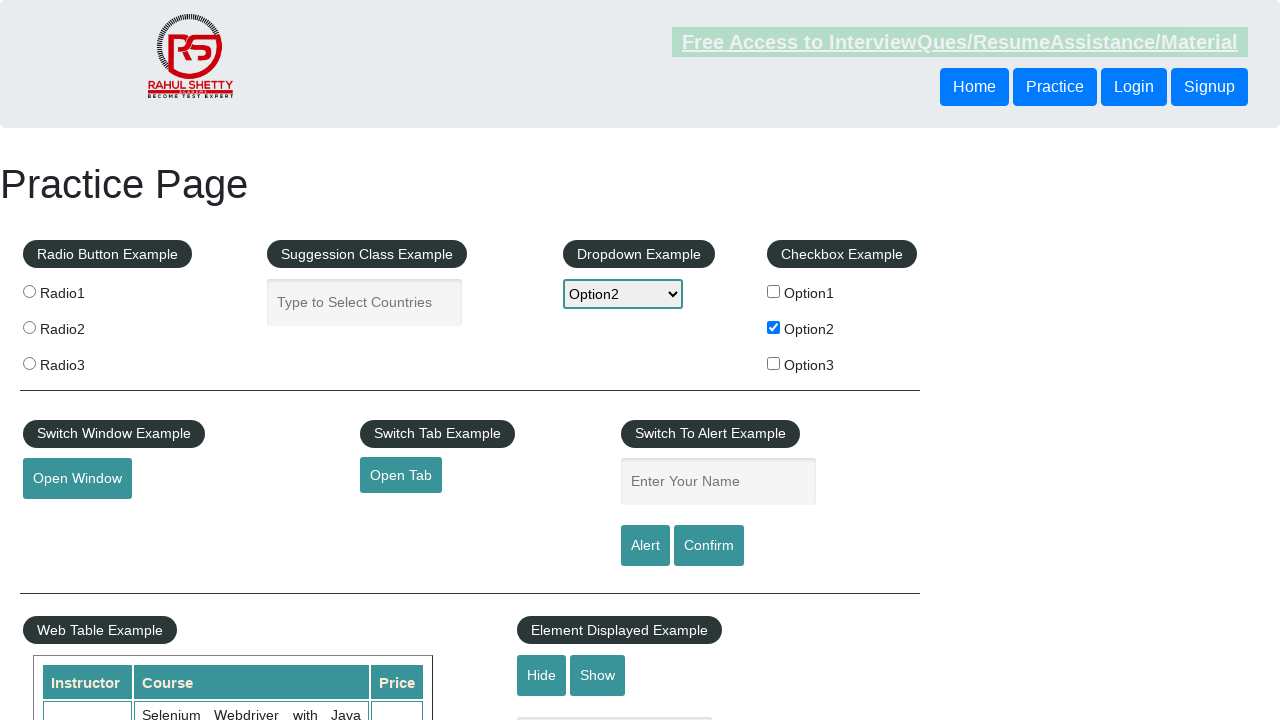

Accepted the alert dialog
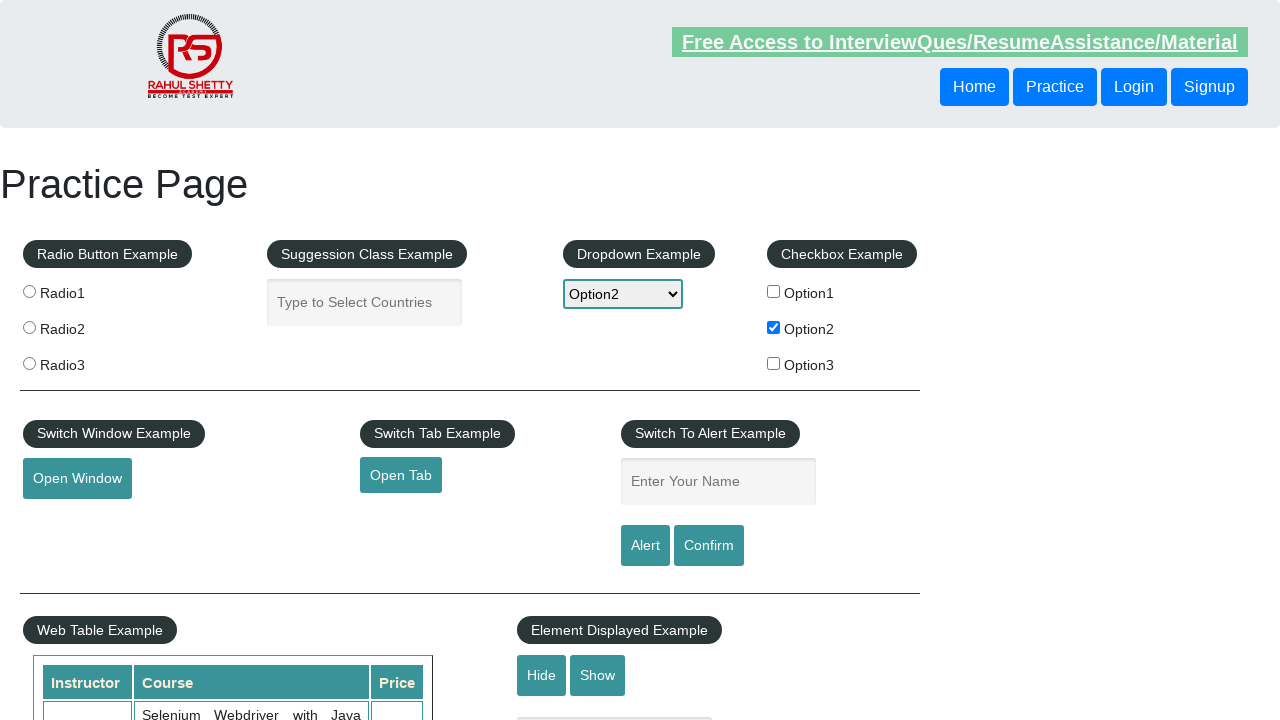

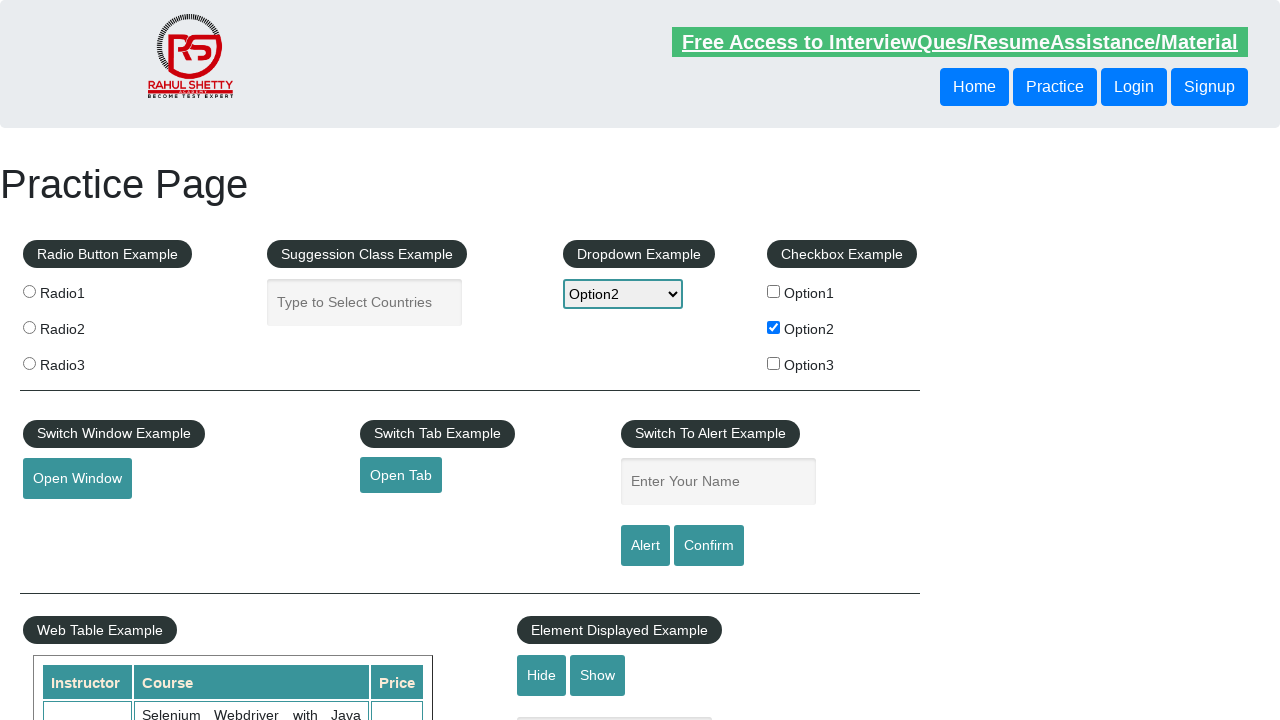